Tests file upload functionality by selecting a file through the file input element on a demo file upload page

Starting URL: https://demo.automationtesting.in/FileUpload.html

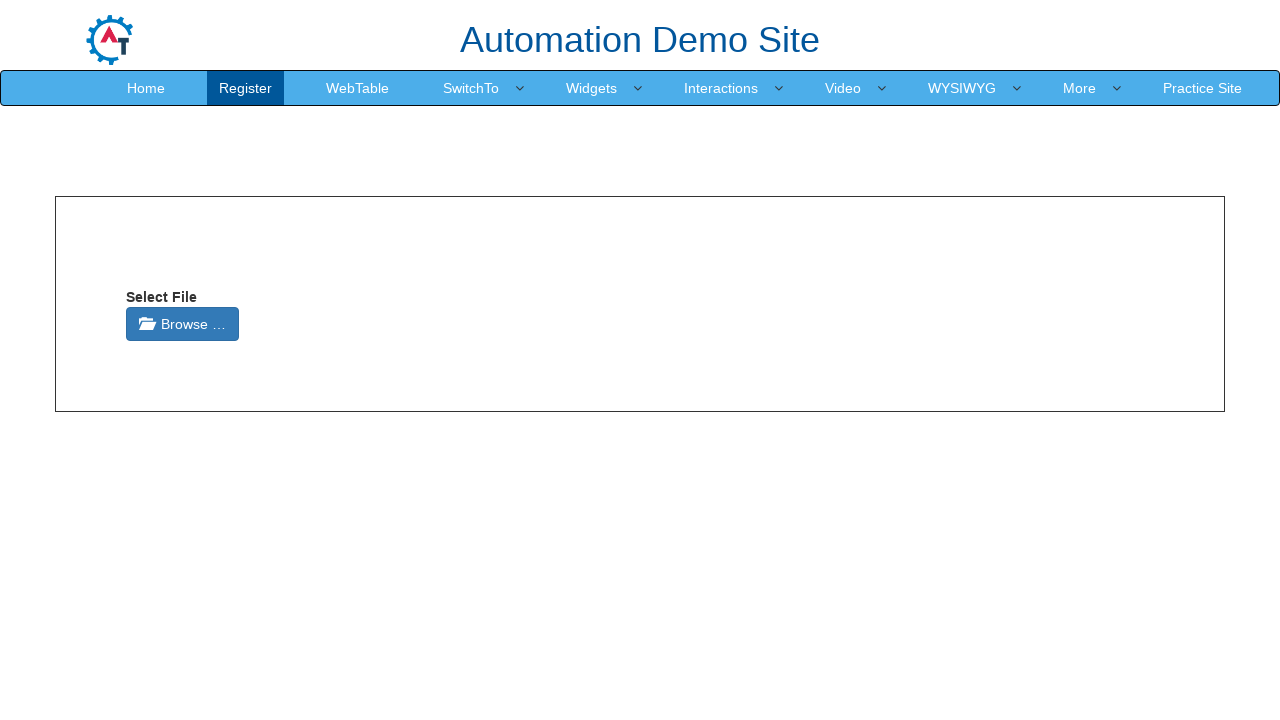

Located file input element with ID 'input-4'
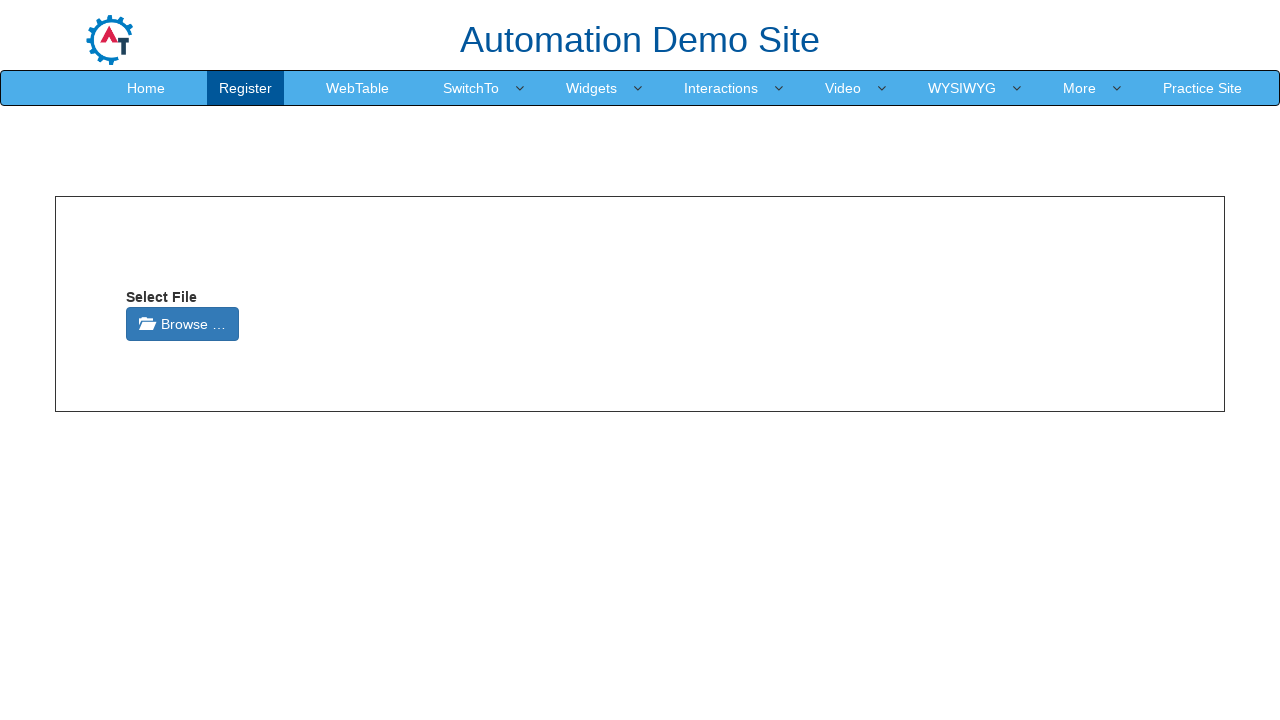

Created temporary test file for upload
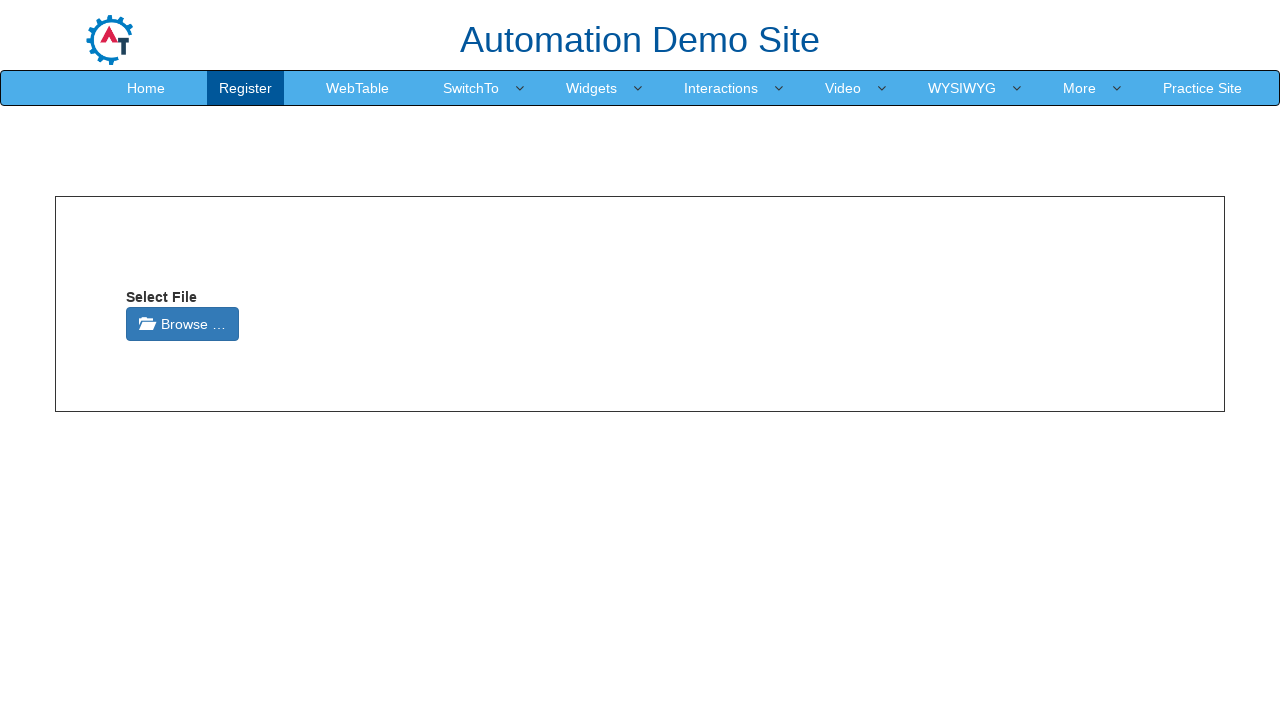

Uploaded test file through file input element
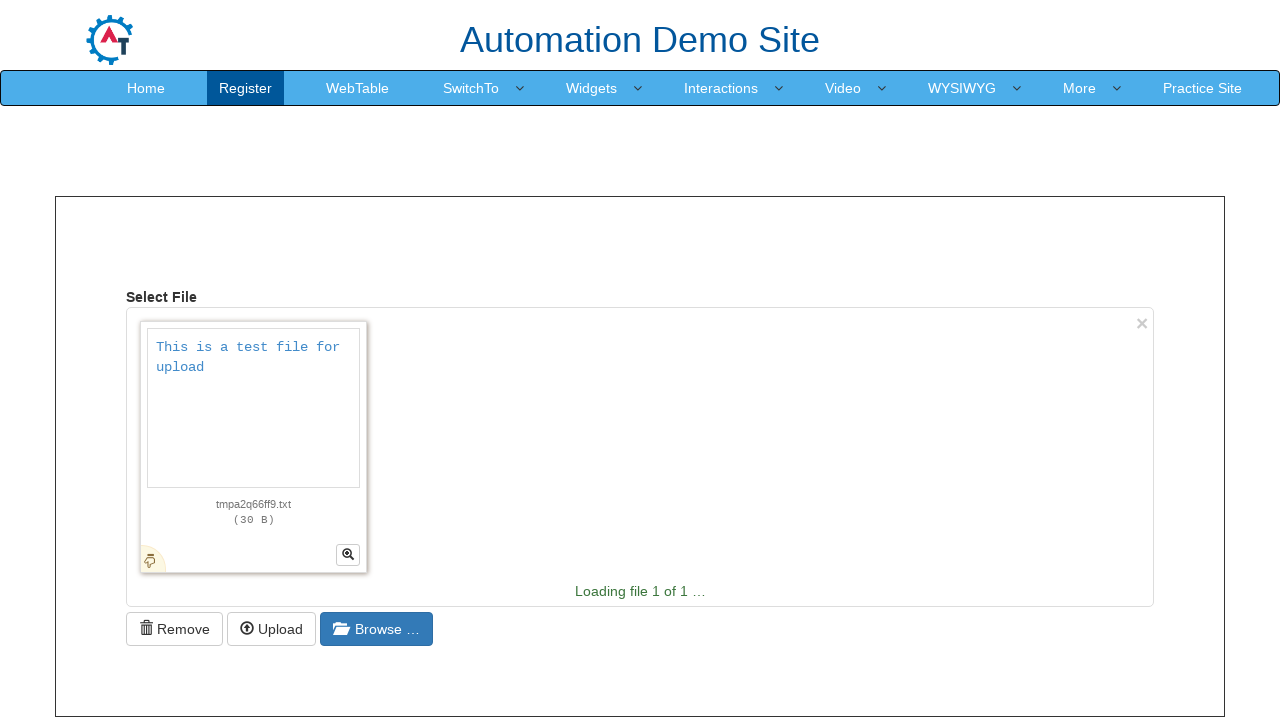

Cleaned up temporary test file
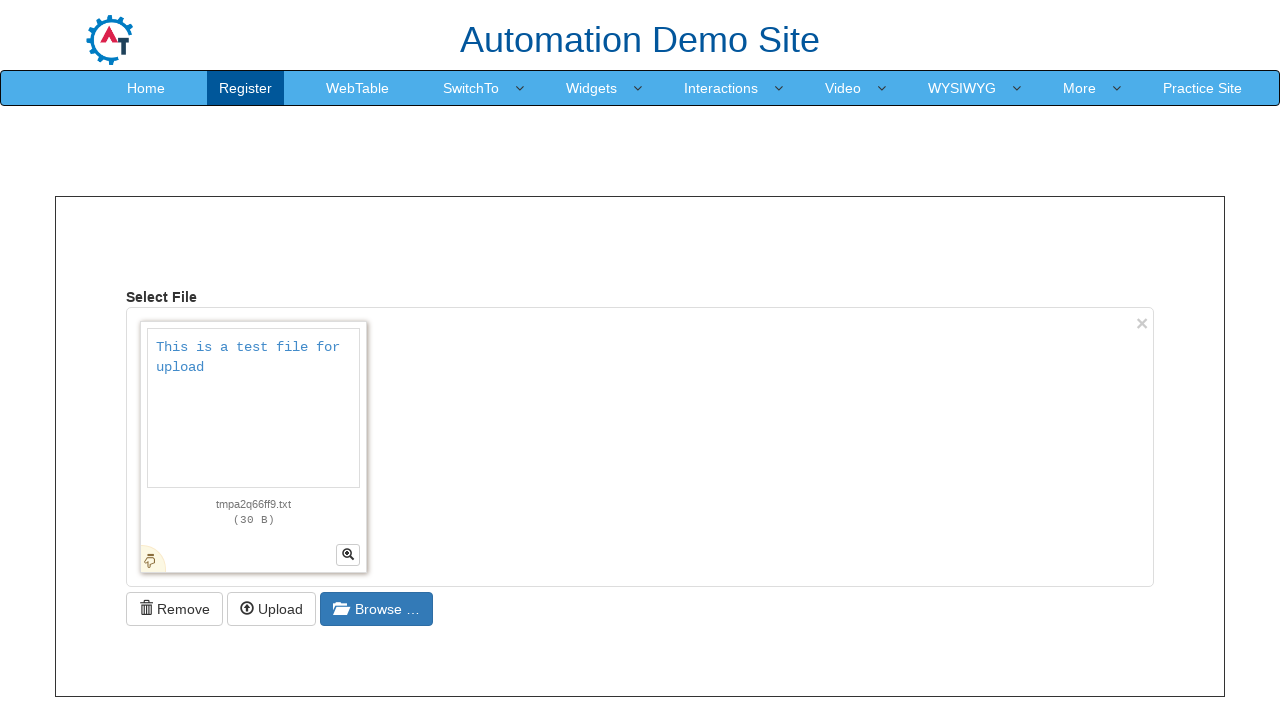

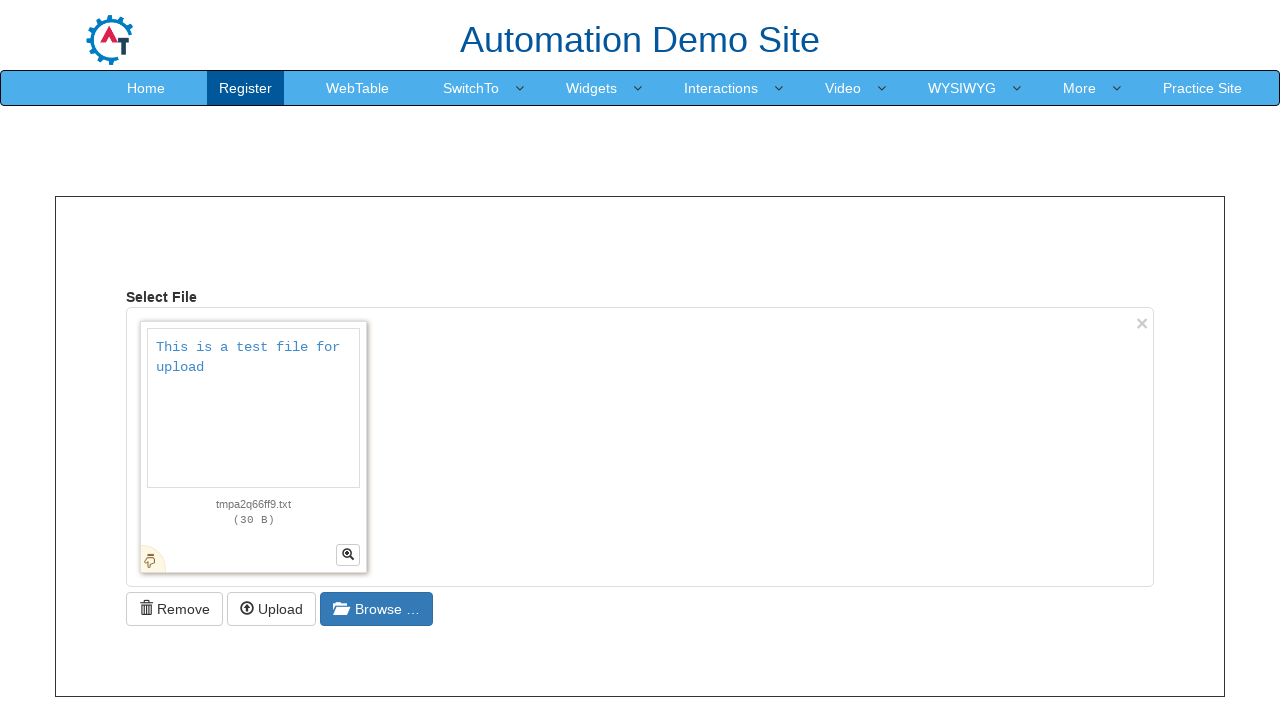